Tests radio button functionality by selecting the "Yes" radio button and verifying the selection result is displayed correctly.

Starting URL: https://demoqa.com/radio-button

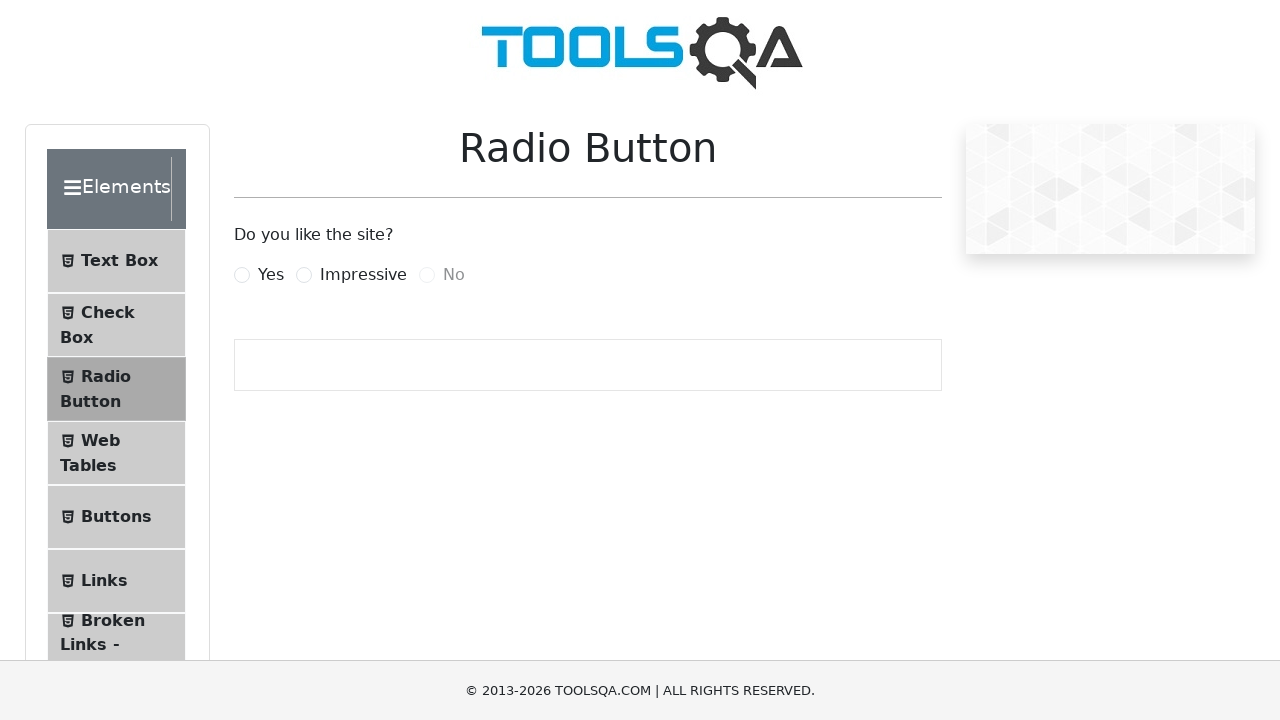

Clicked the 'Yes' radio button label at (271, 275) on label[for='yesRadio']
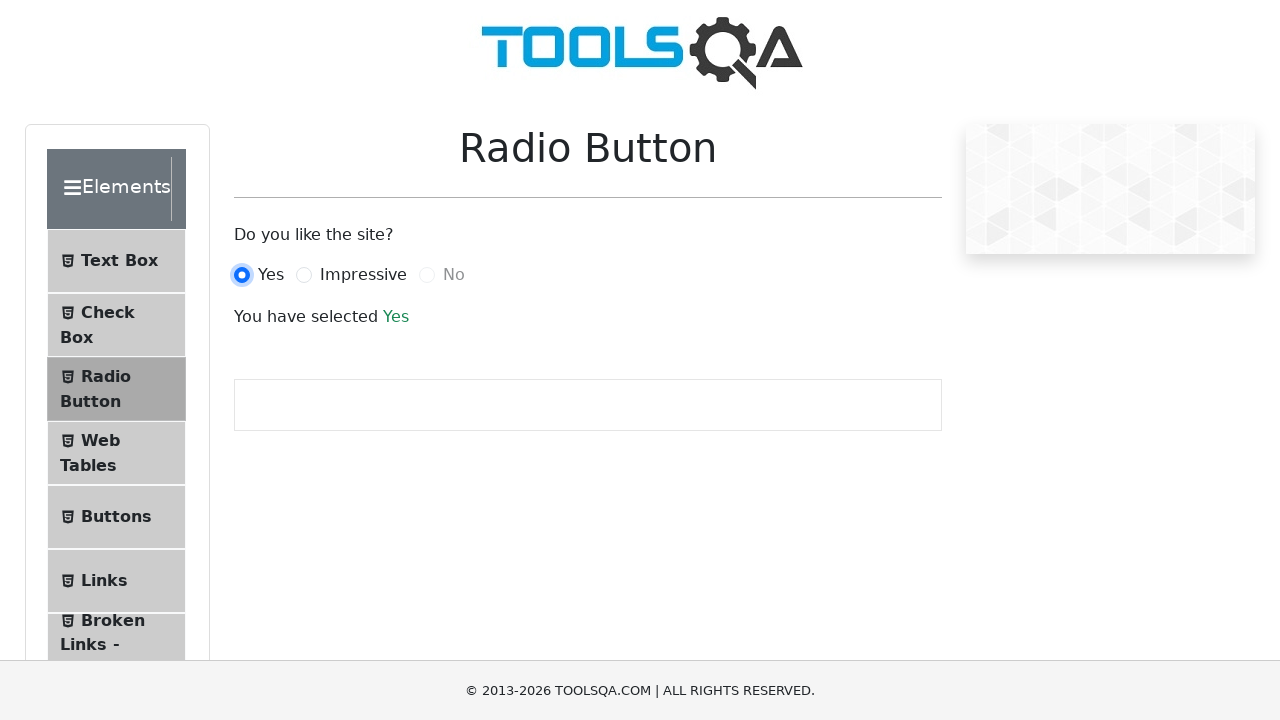

Success message text appeared
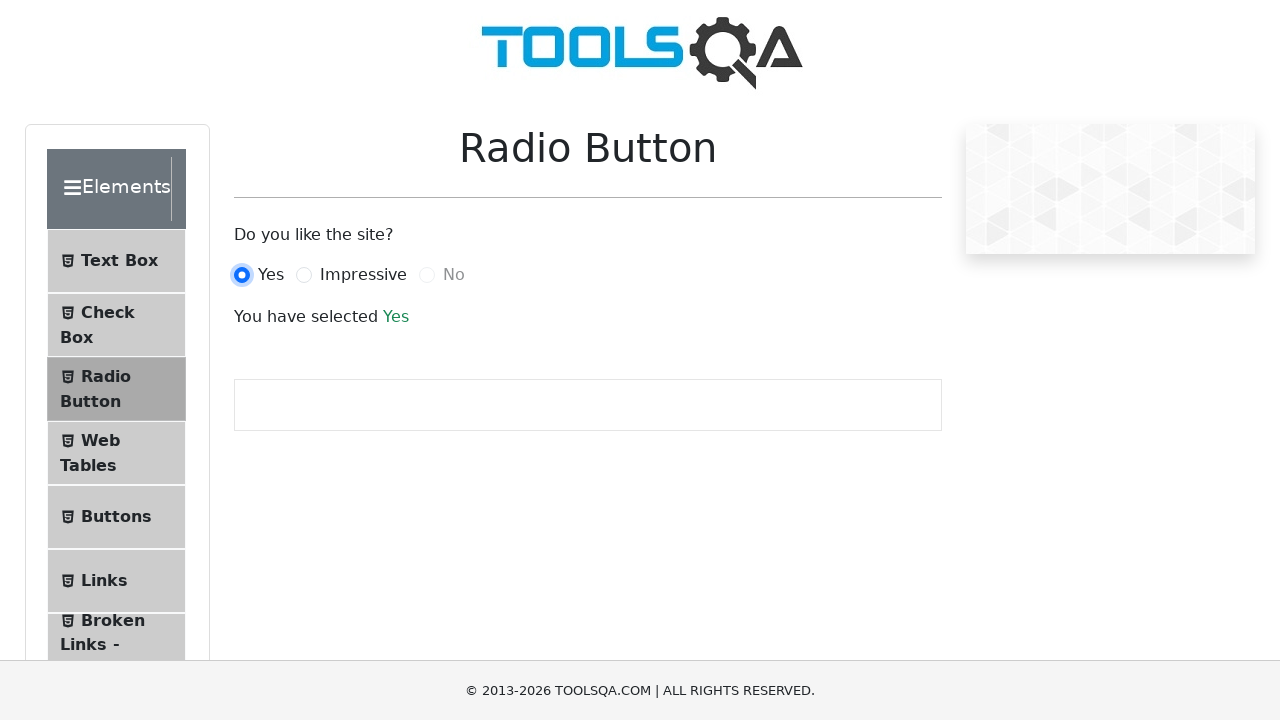

Retrieved success message text content
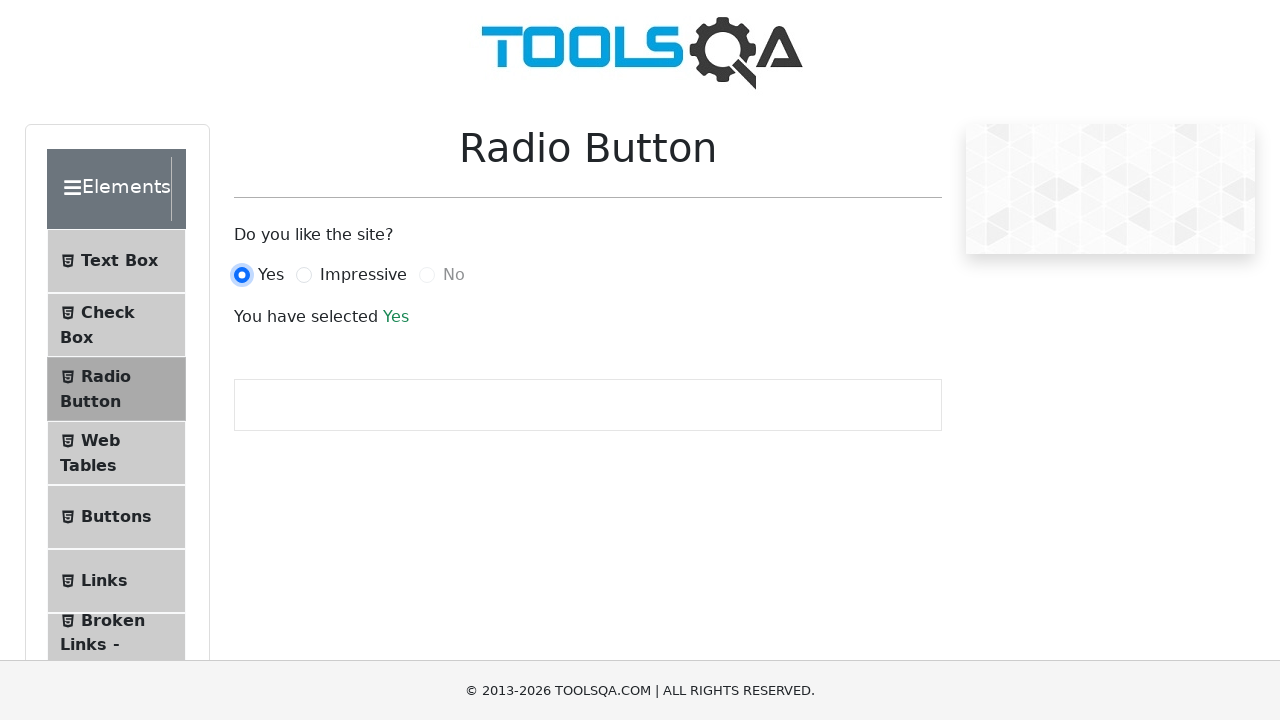

Verified that selected radio button result displays 'Yes' correctly
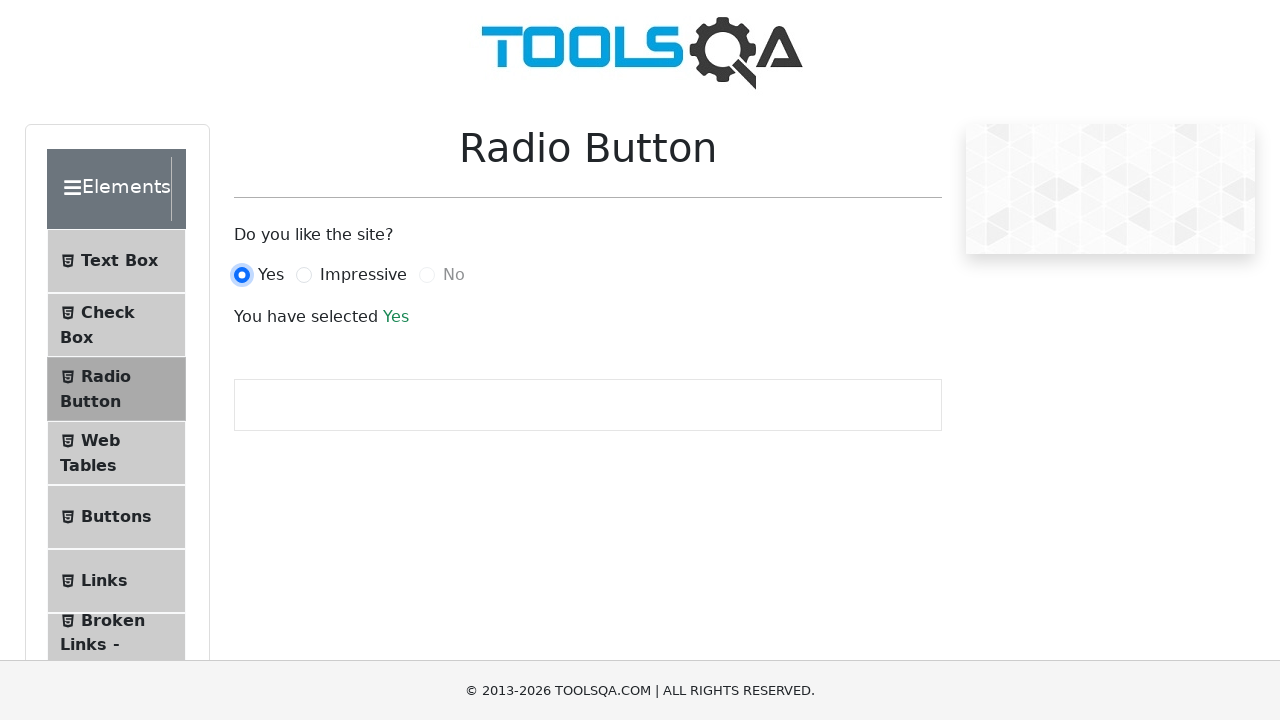

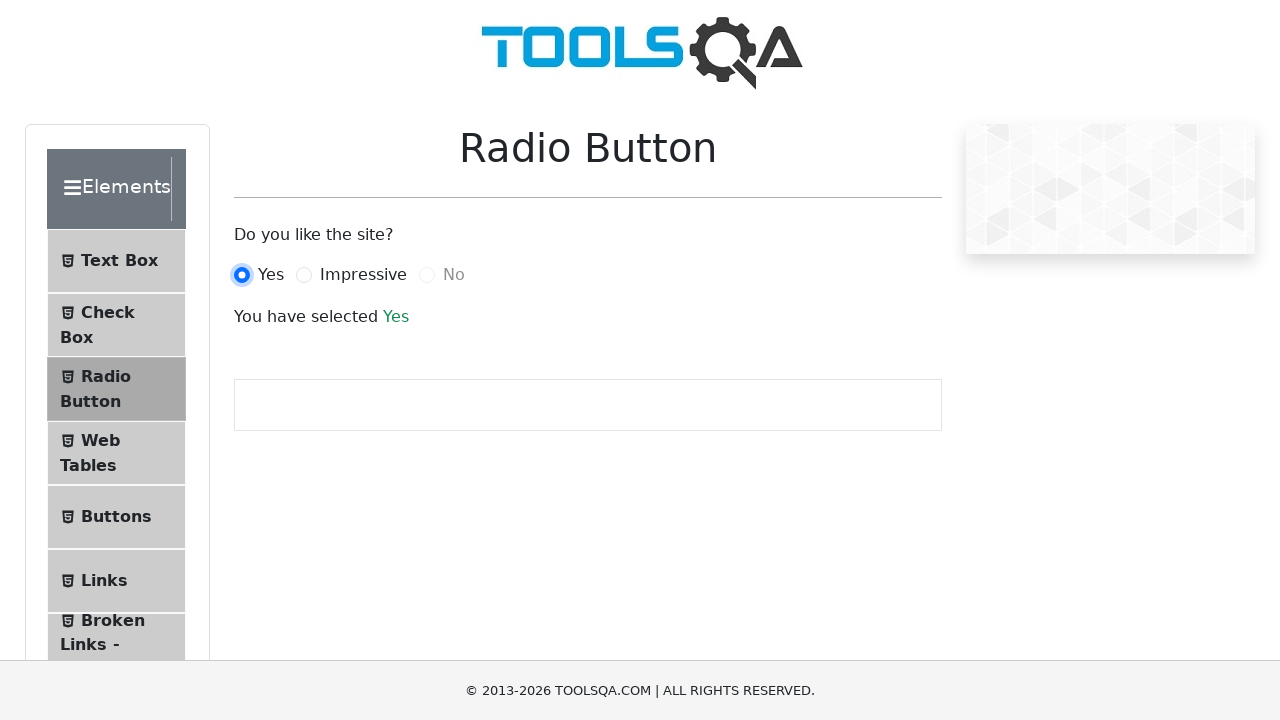